Tests clicking a button with a dynamic ID by locating it via its text content on the UI Testing Playground site

Starting URL: http://uitestingplayground.com/dynamicid

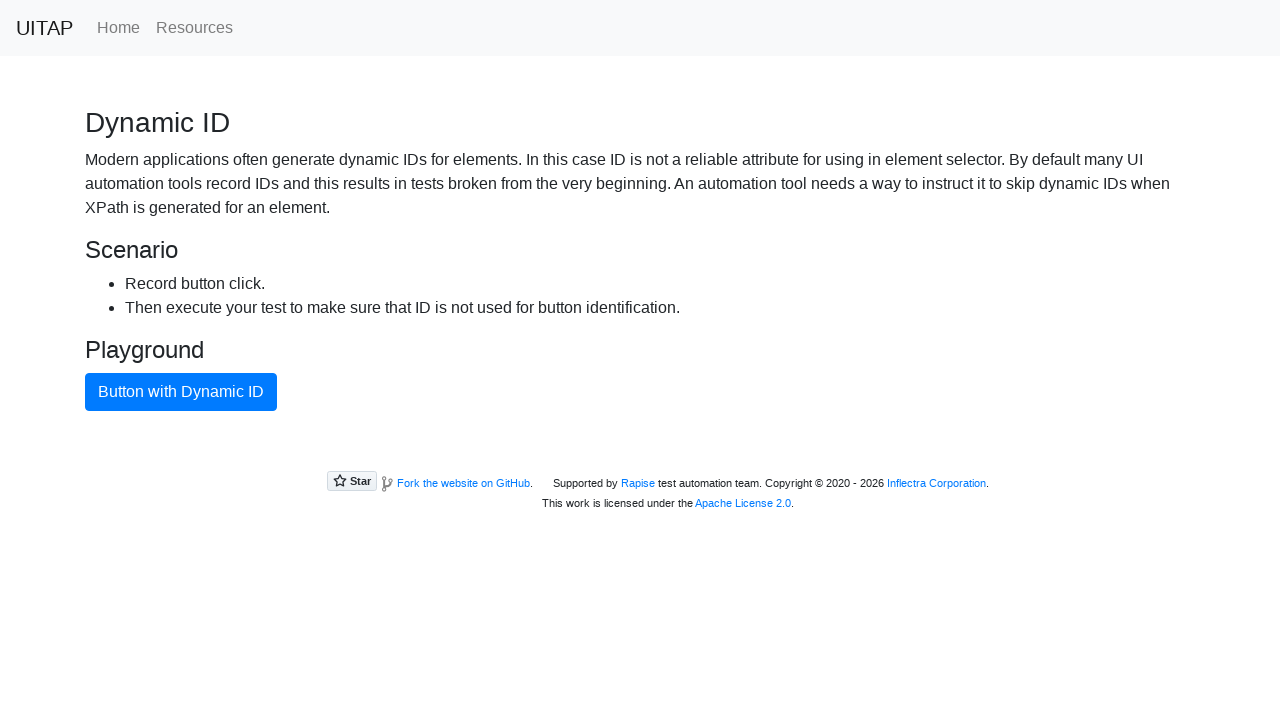

Navigated to UI Testing Playground dynamic ID page
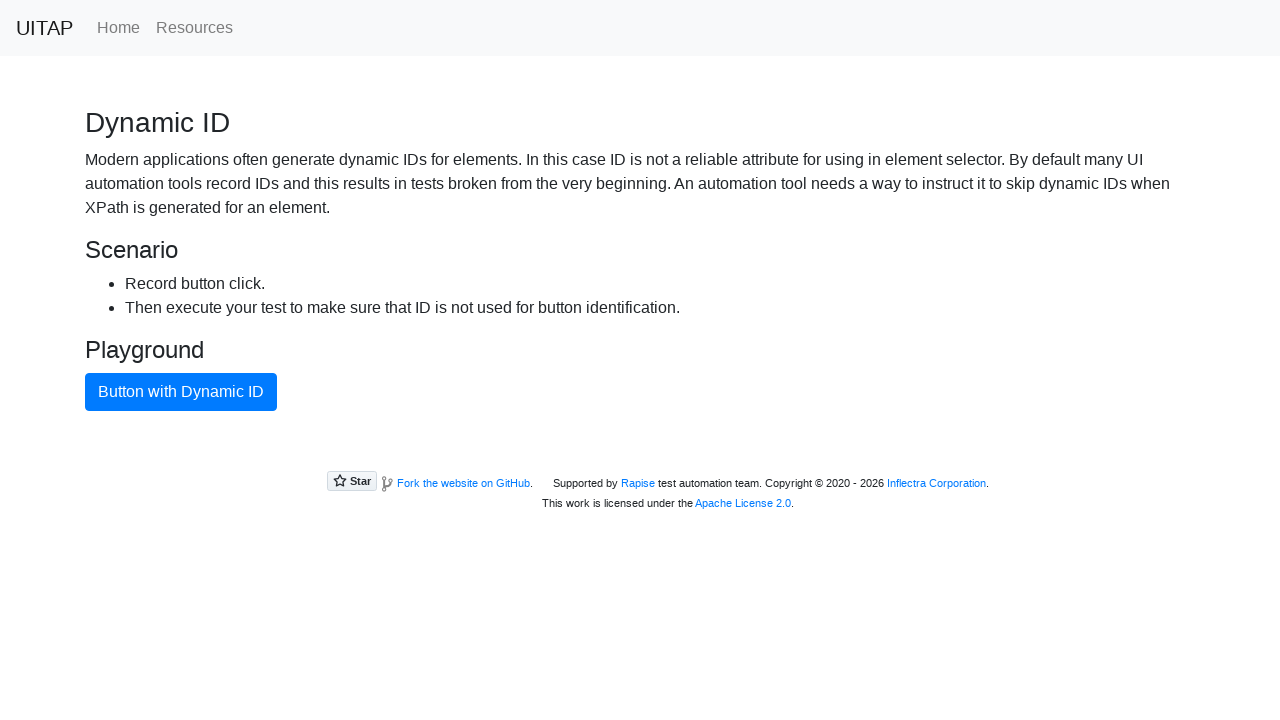

Clicked button with dynamic ID using text selector at (181, 392) on xpath=//button[text()='Button with Dynamic ID']
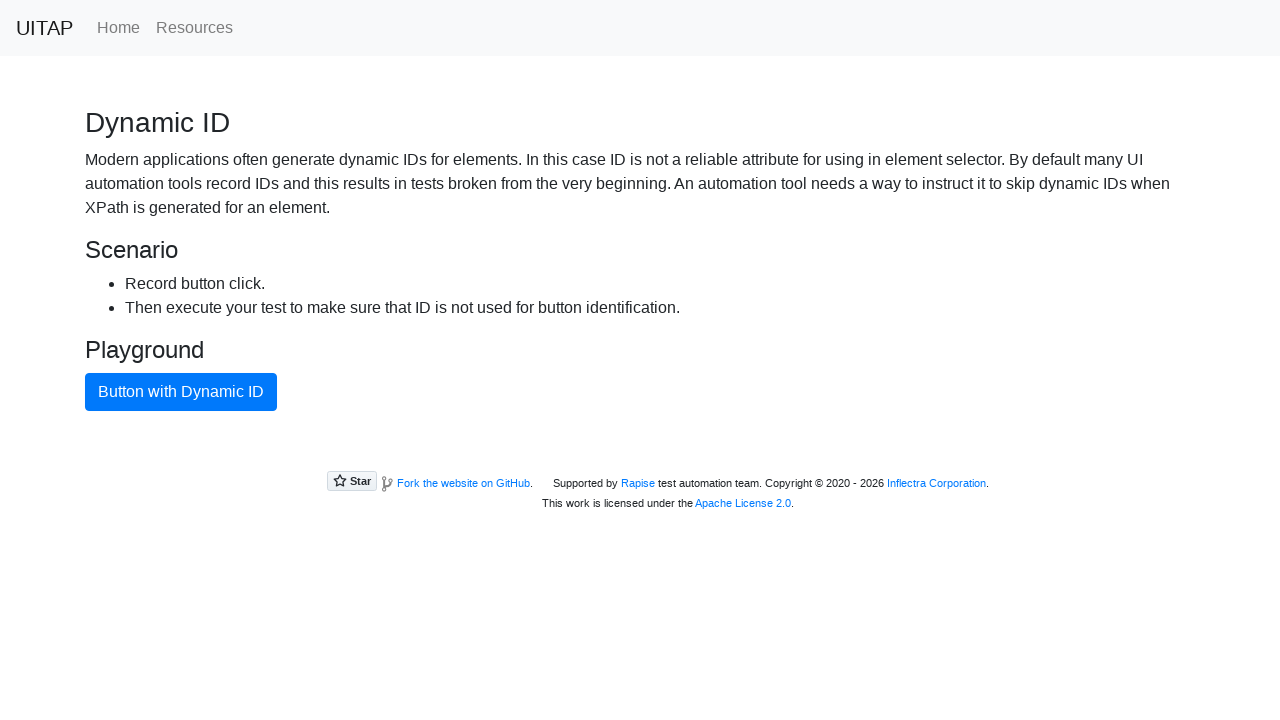

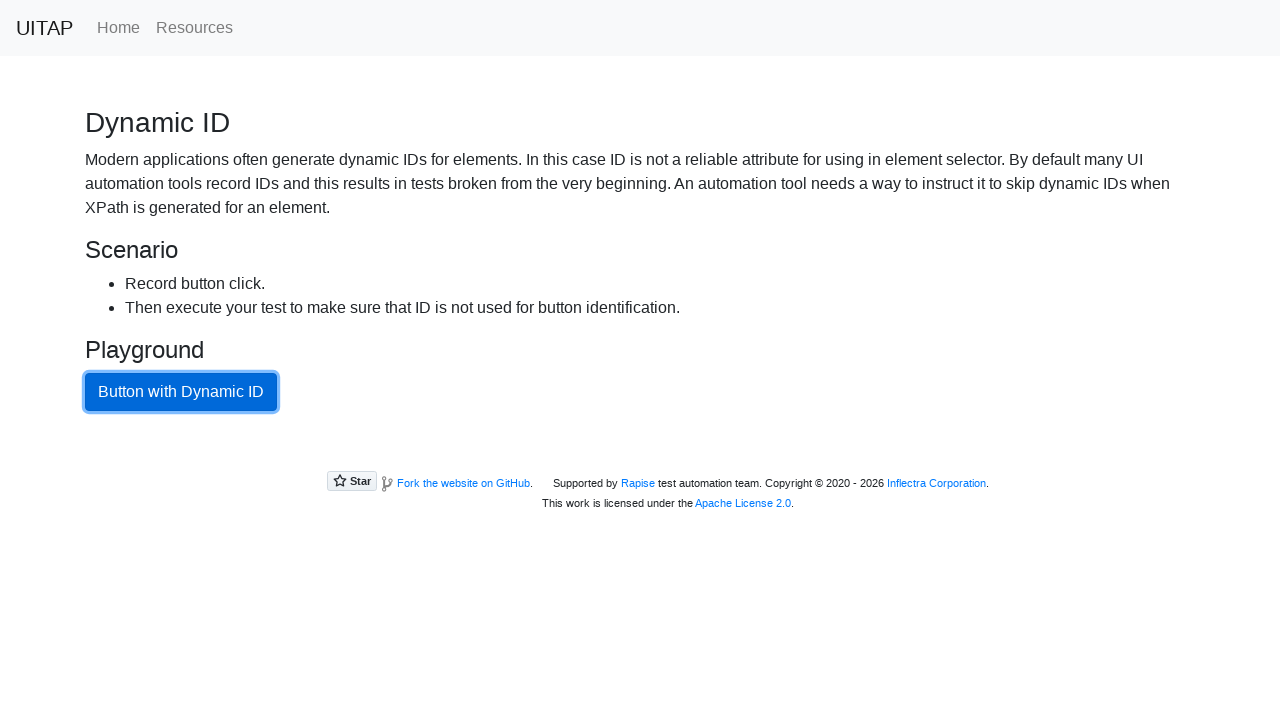